Tests a VueJS dropdown by selecting all three options (First, Second, Third Option) and verifying each selection is displayed.

Starting URL: https://mikerodham.github.io/vue-dropdowns/

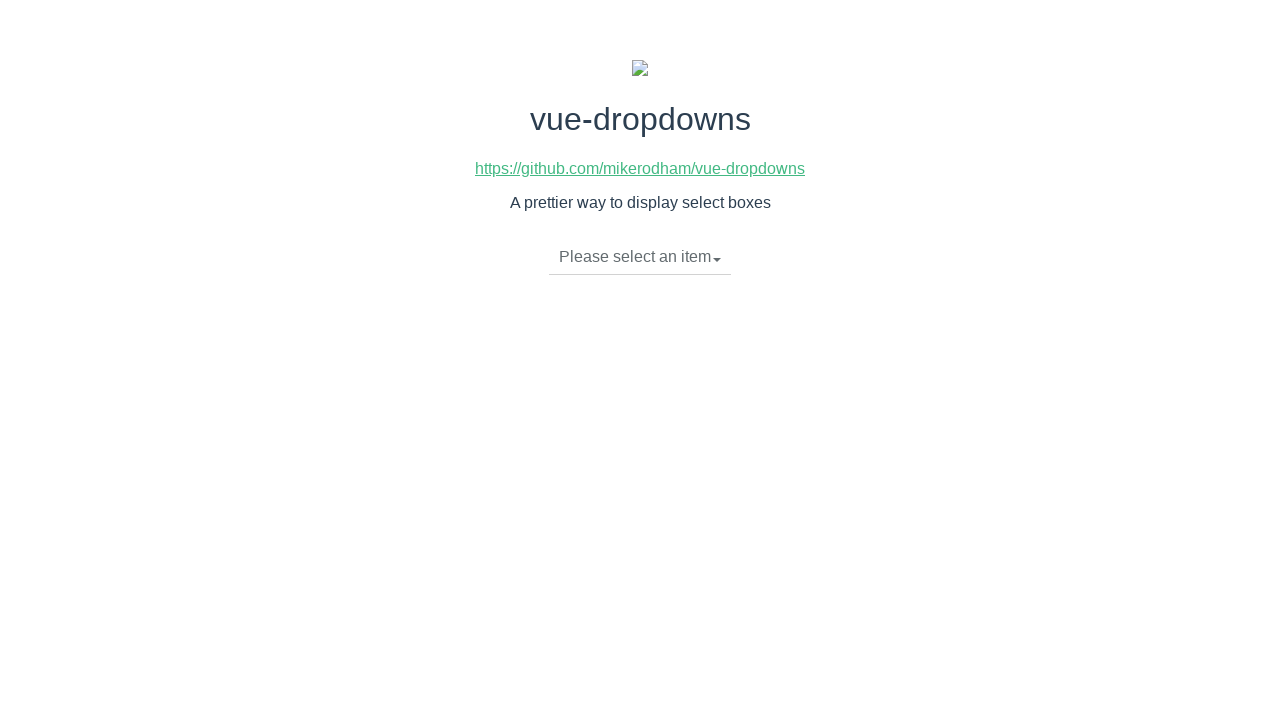

Clicked dropdown toggle to open menu at (640, 257) on li.dropdown-toggle
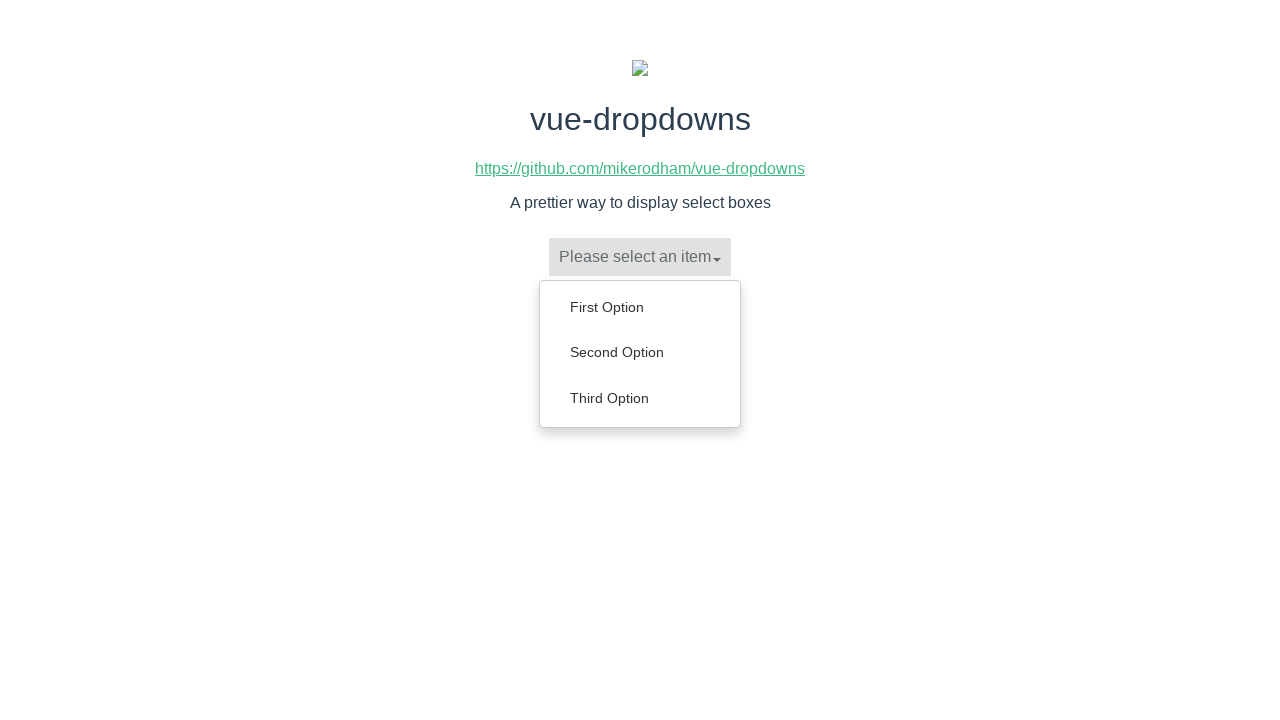

Dropdown menu items loaded
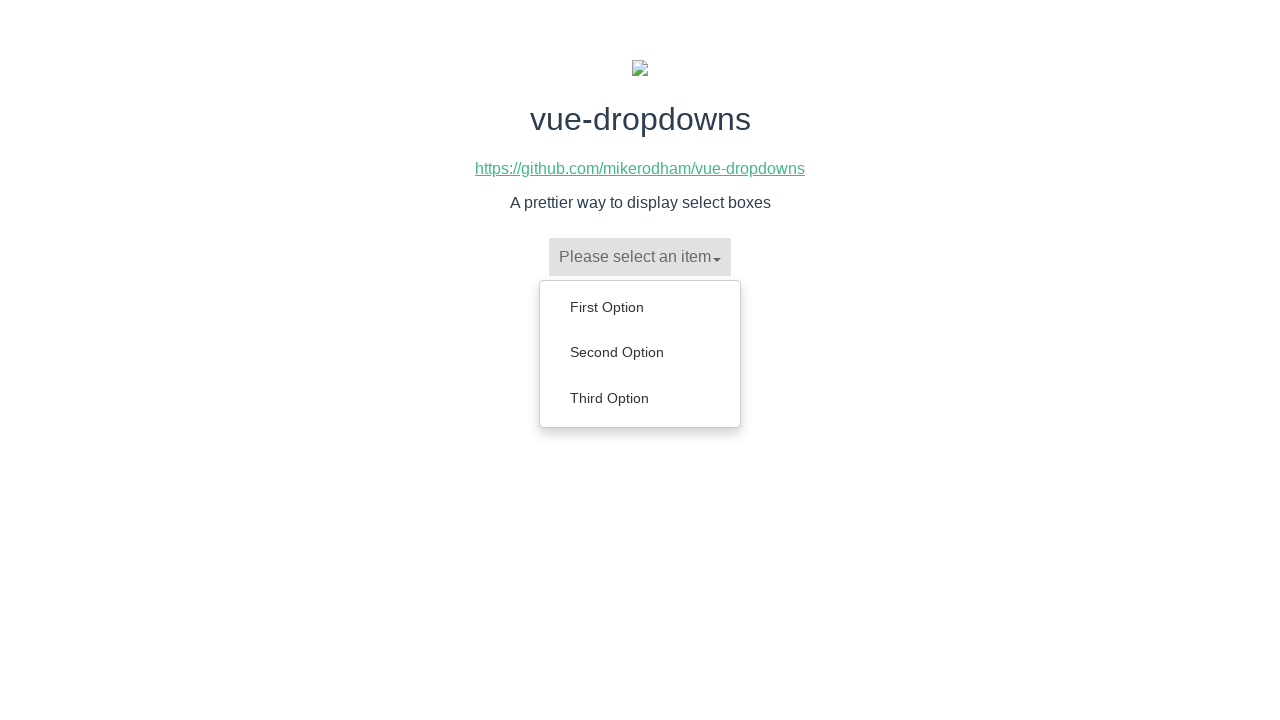

Selected 'First Option' from dropdown at (640, 307) on ul.dropdown-menu a:has-text('First Option')
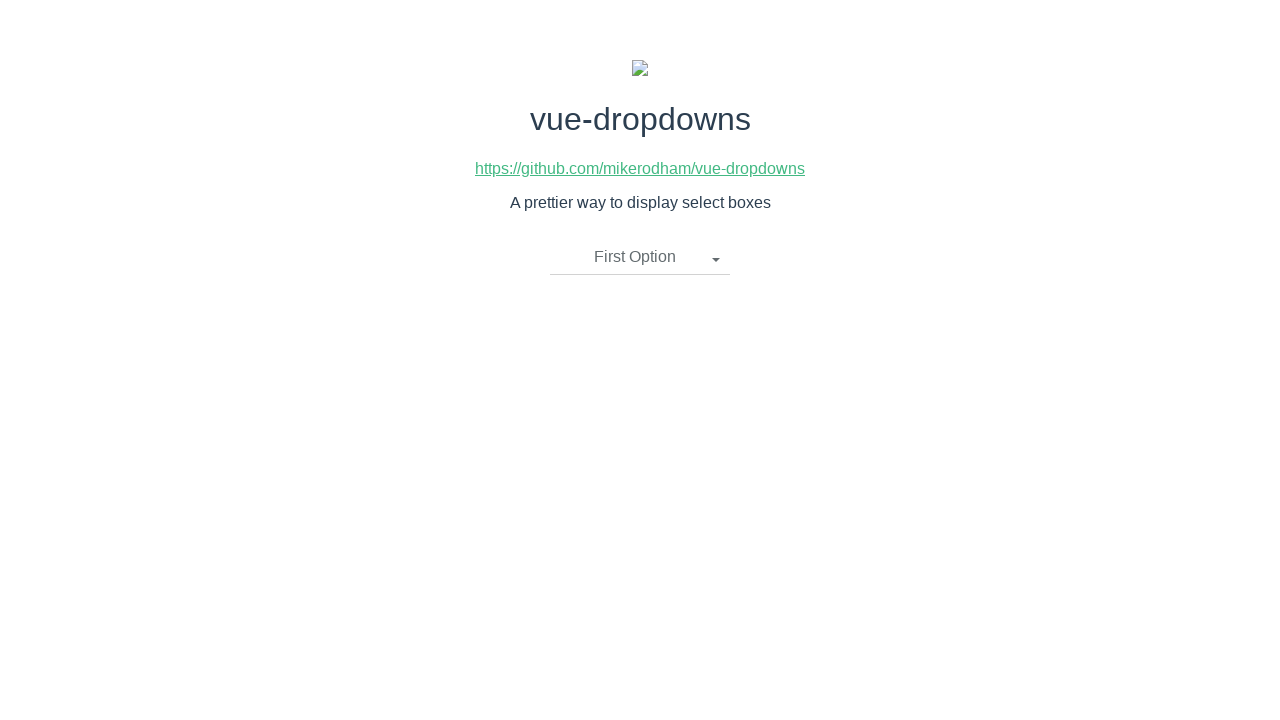

Verified 'First Option' is displayed in dropdown
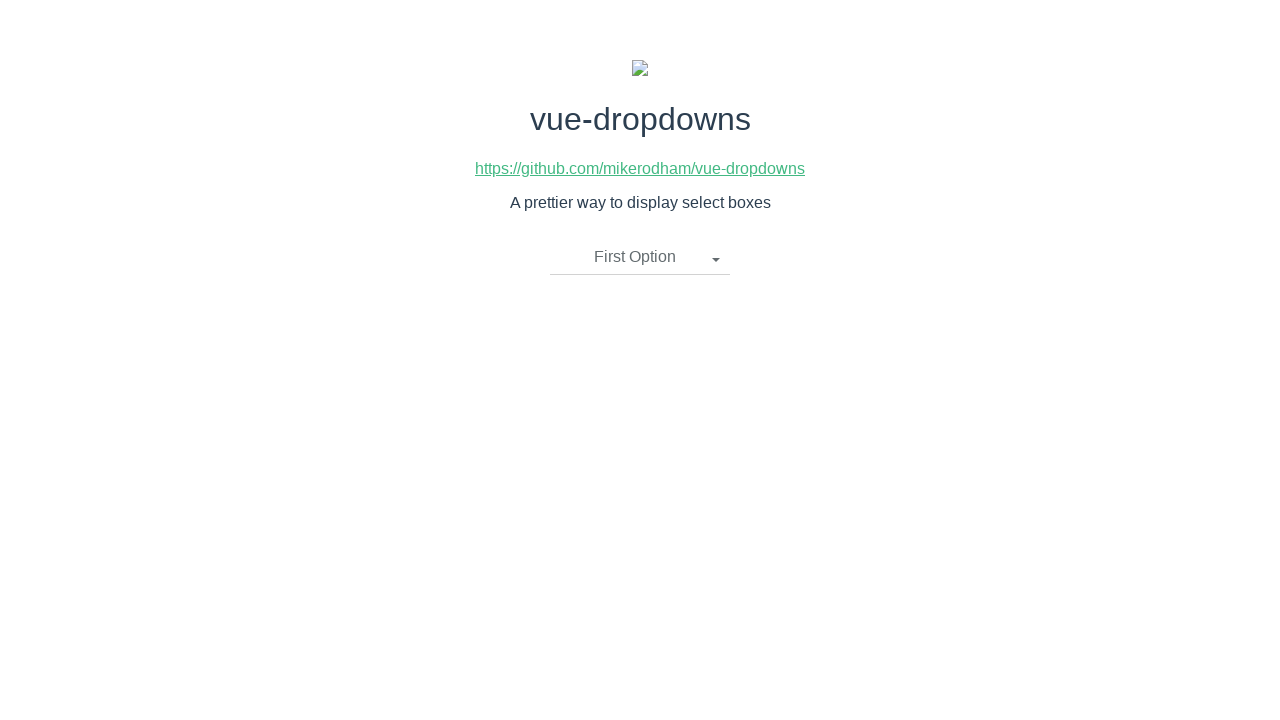

Clicked dropdown toggle to open menu at (640, 257) on li.dropdown-toggle
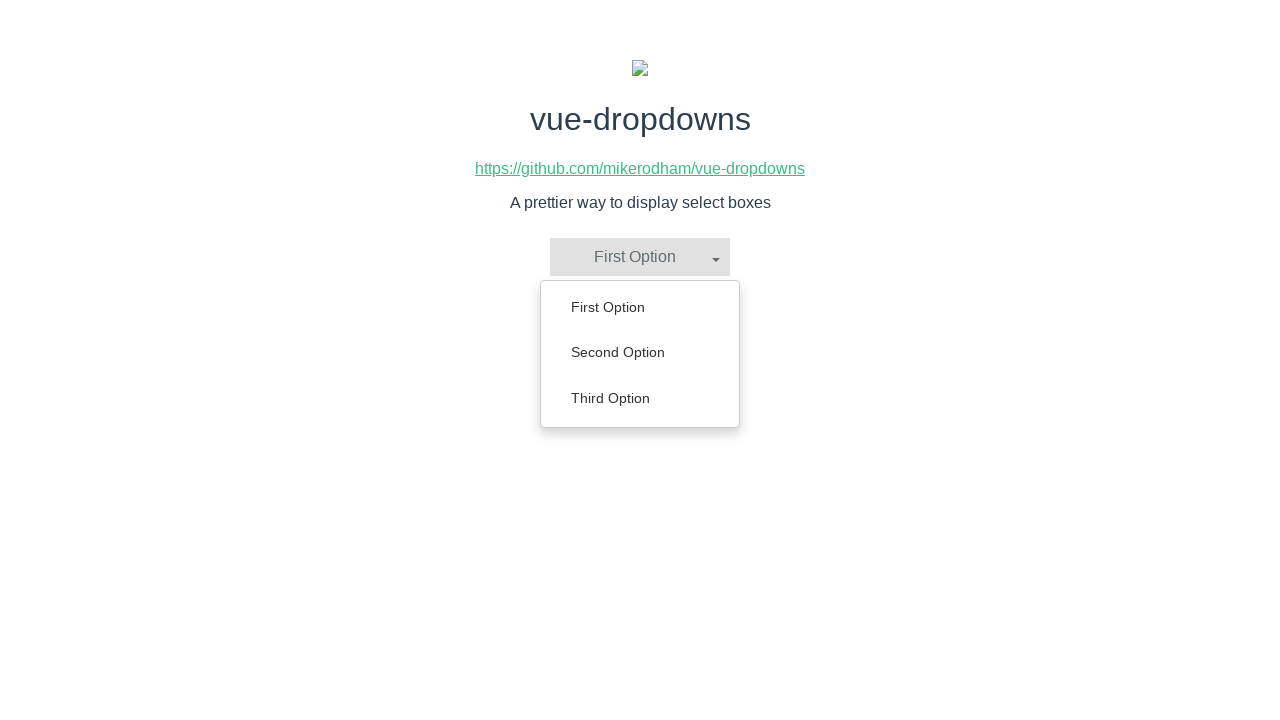

Dropdown menu items loaded
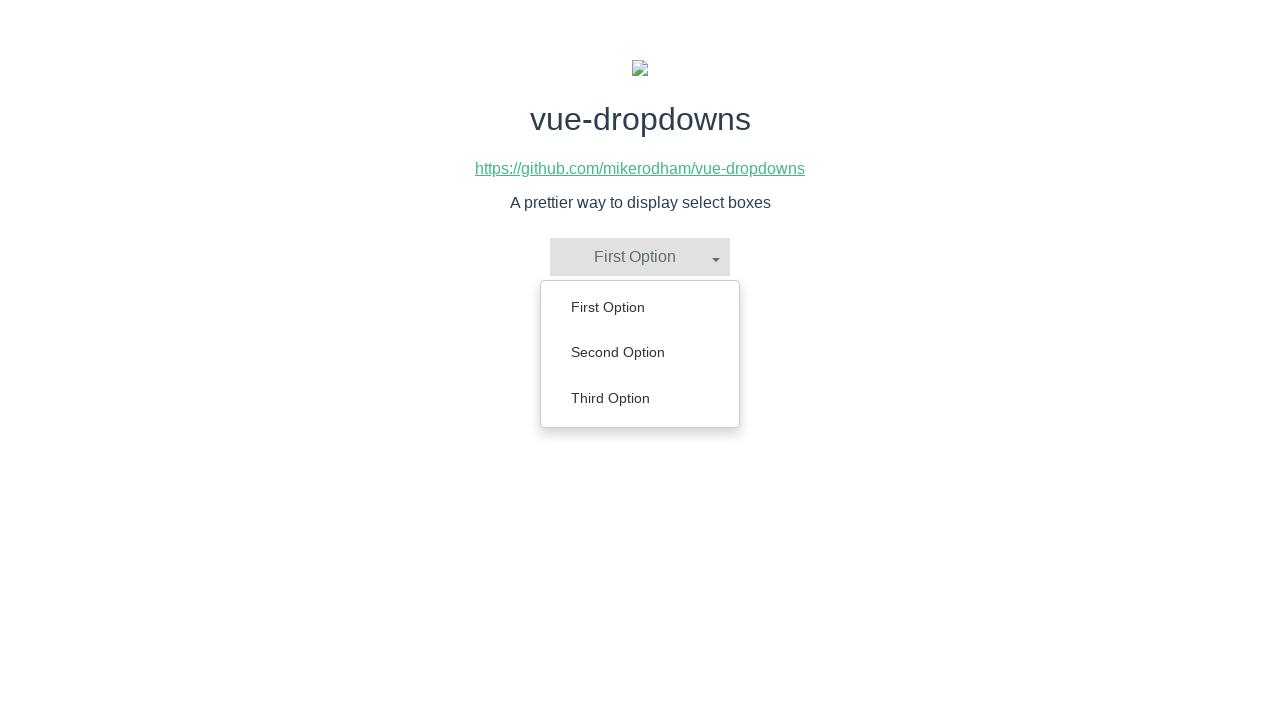

Selected 'Second Option' from dropdown at (640, 352) on ul.dropdown-menu a:has-text('Second Option')
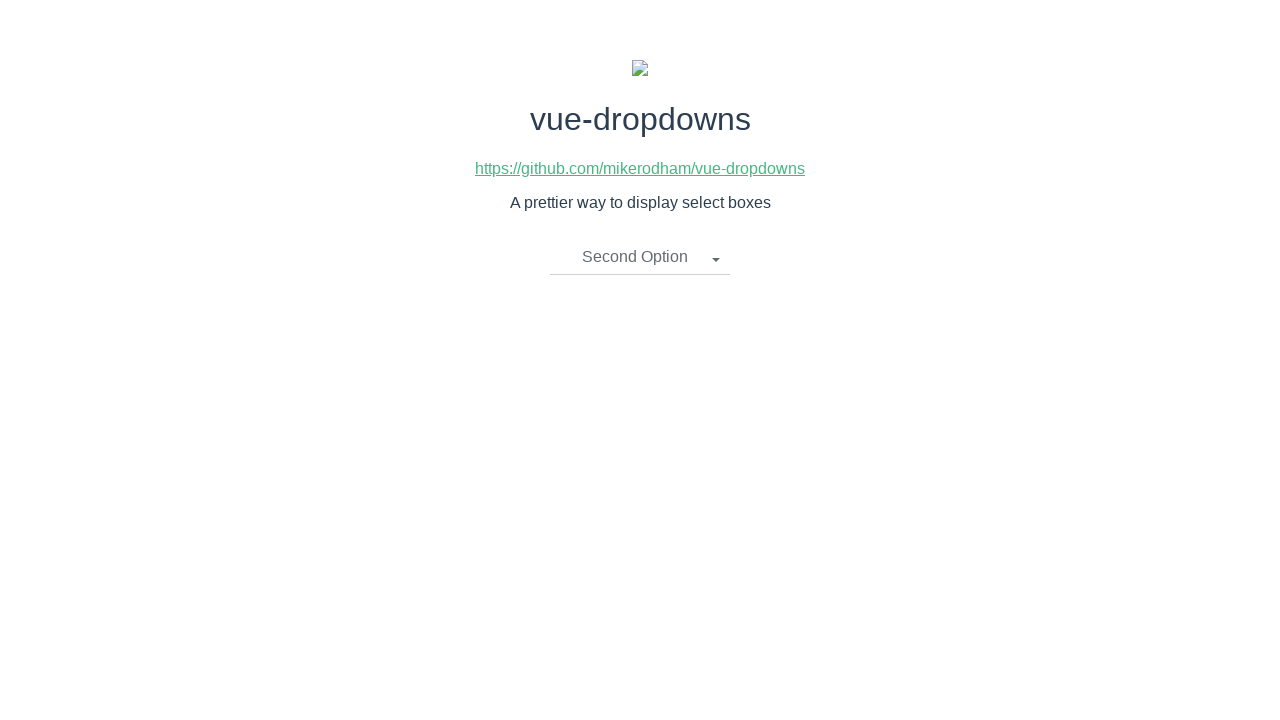

Verified 'Second Option' is displayed in dropdown
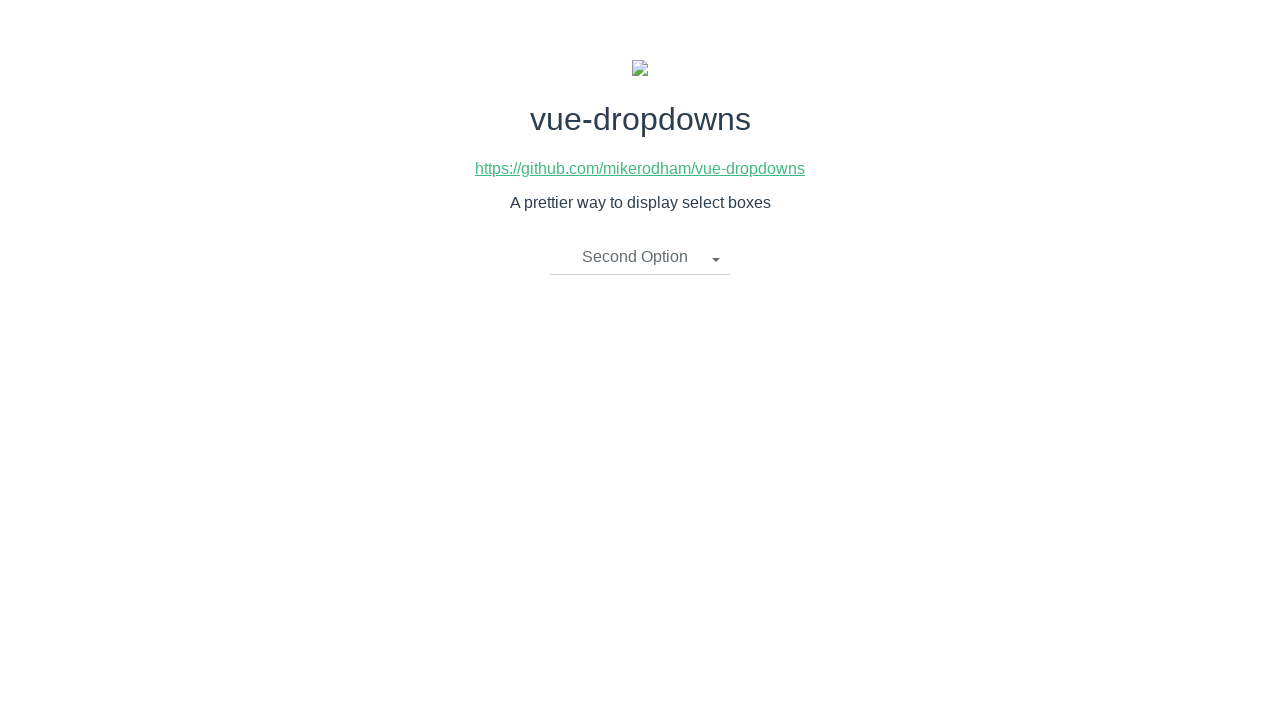

Clicked dropdown toggle to open menu at (640, 257) on li.dropdown-toggle
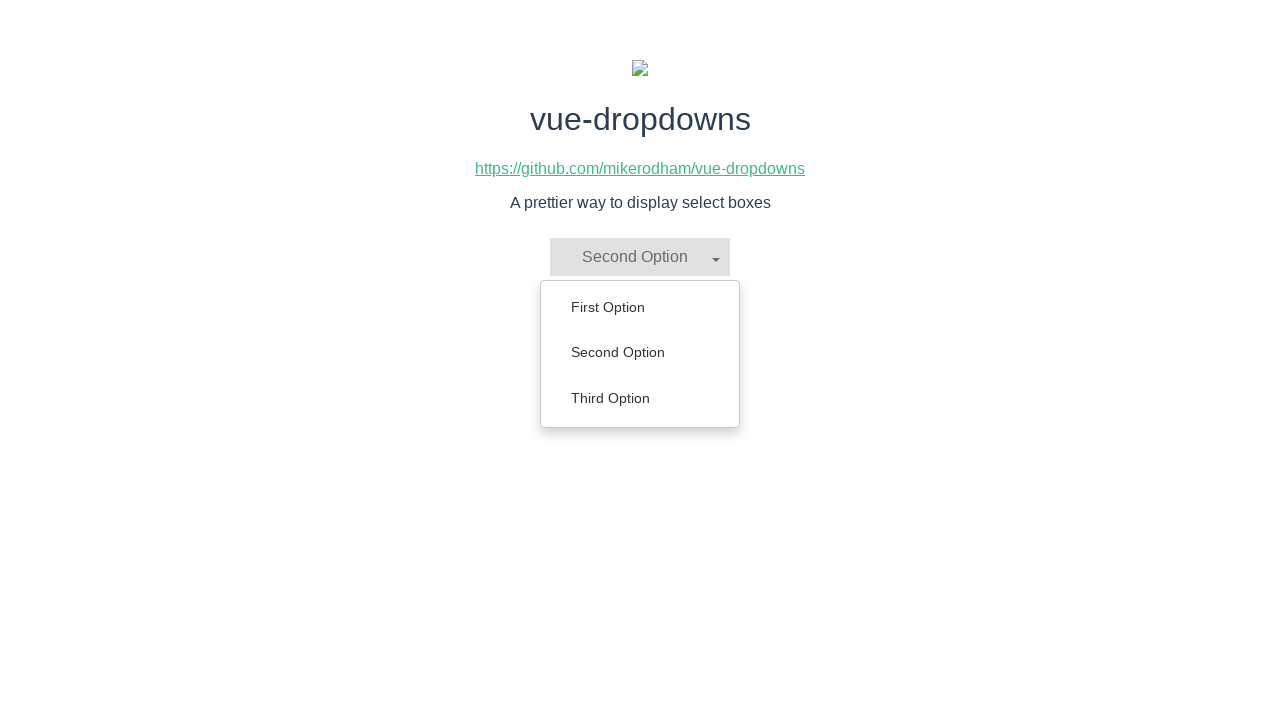

Dropdown menu items loaded
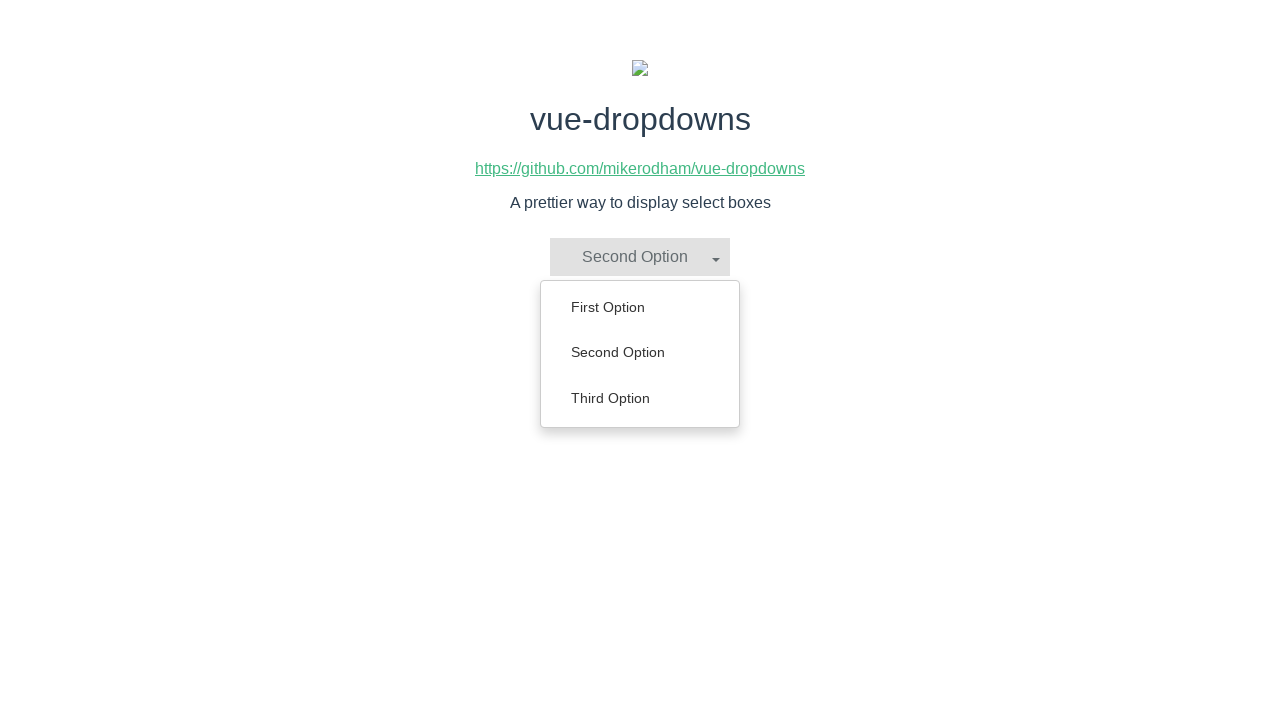

Selected 'Third Option' from dropdown at (640, 398) on ul.dropdown-menu a:has-text('Third Option')
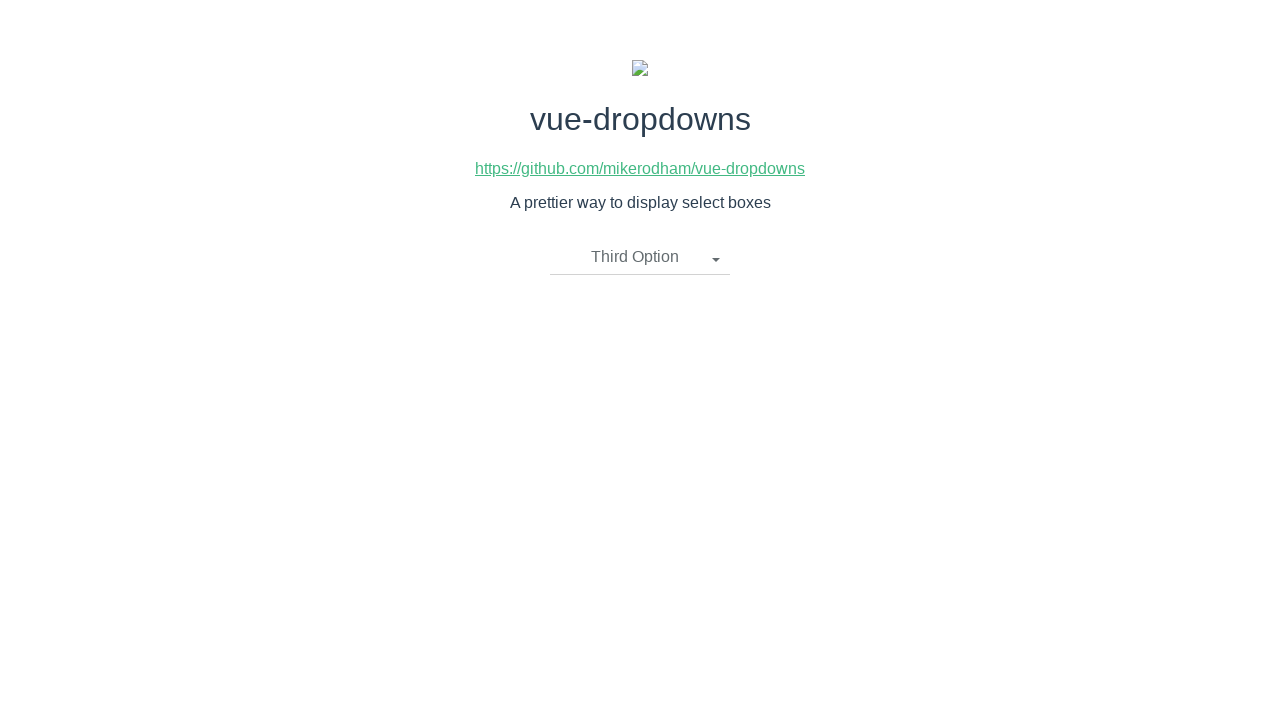

Verified 'Third Option' is displayed in dropdown
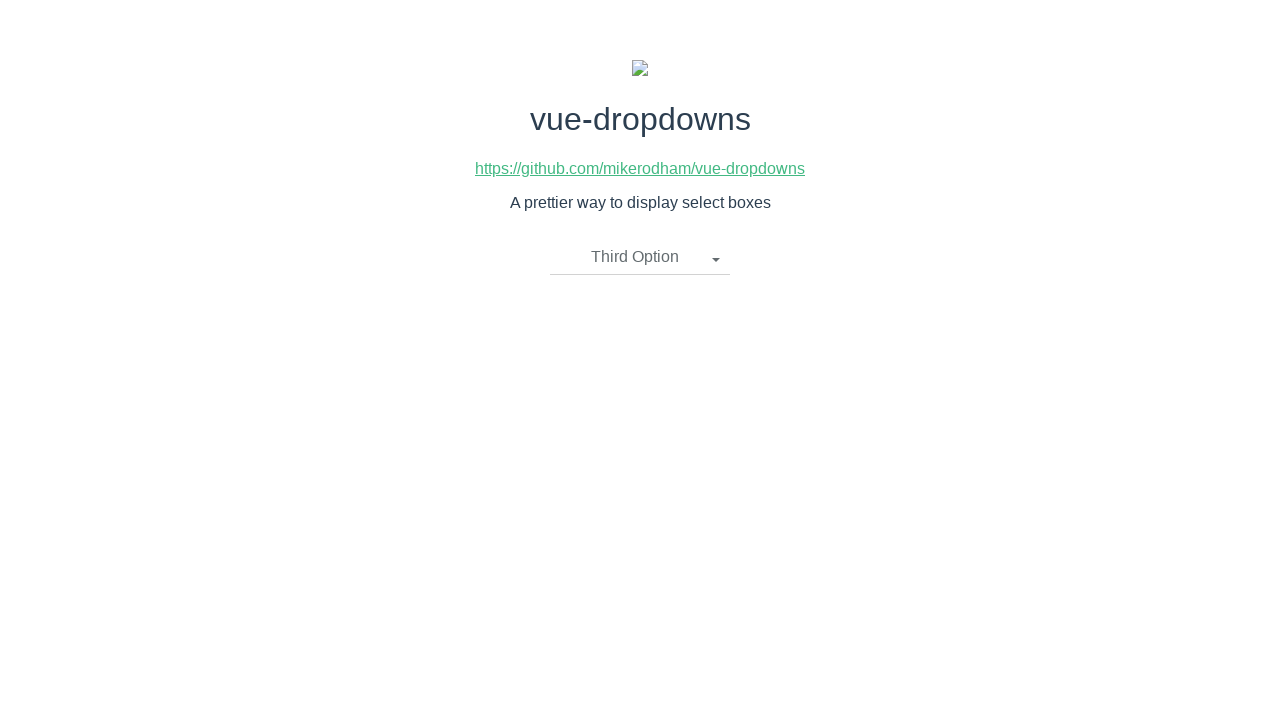

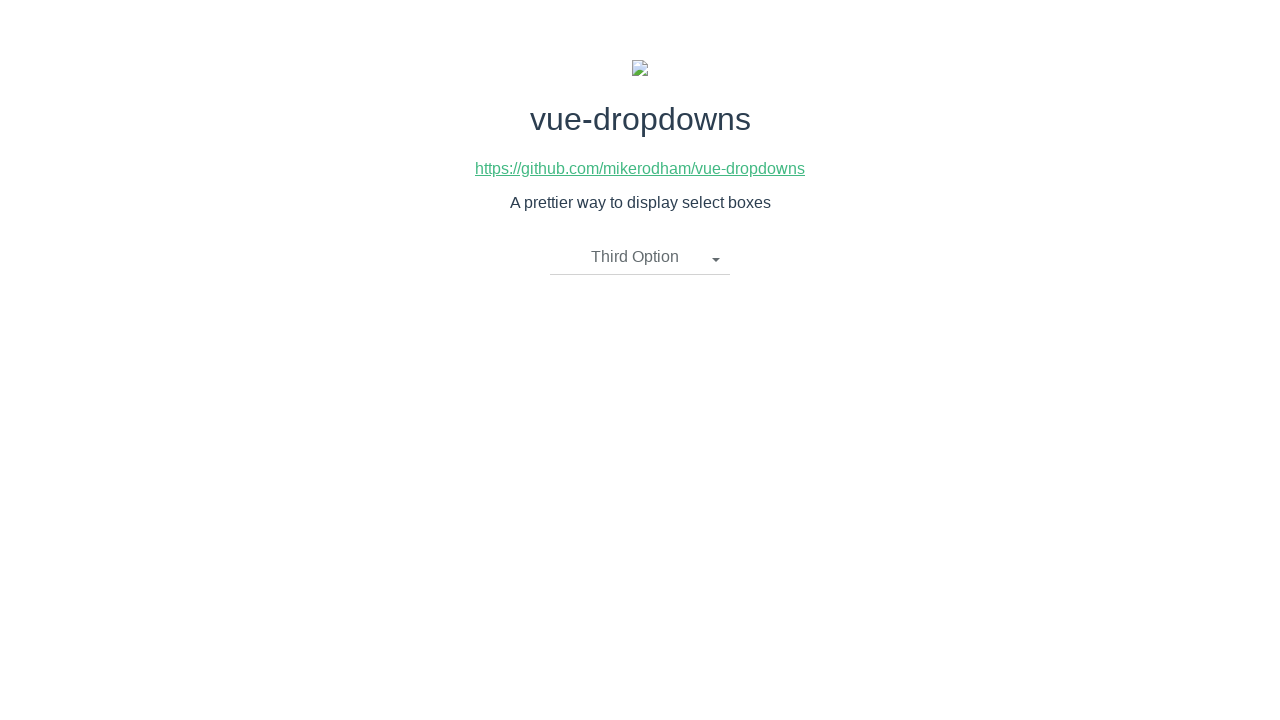